Tests handling nested iframes by extracting credentials from an outer frame and filling them into a form within a nested inner frame, then verifying successful submission.

Starting URL: https://demoapps.qspiders.com/ui/frames/nested?sublist=1

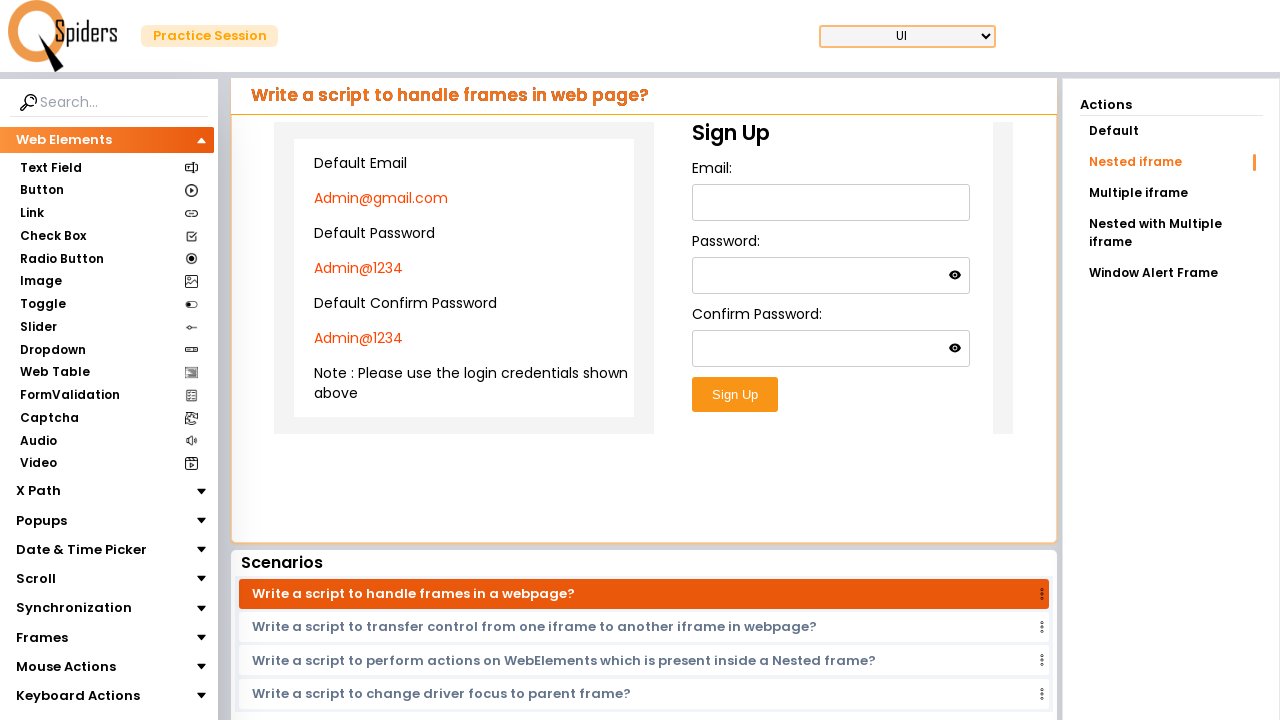

Located outer iframe
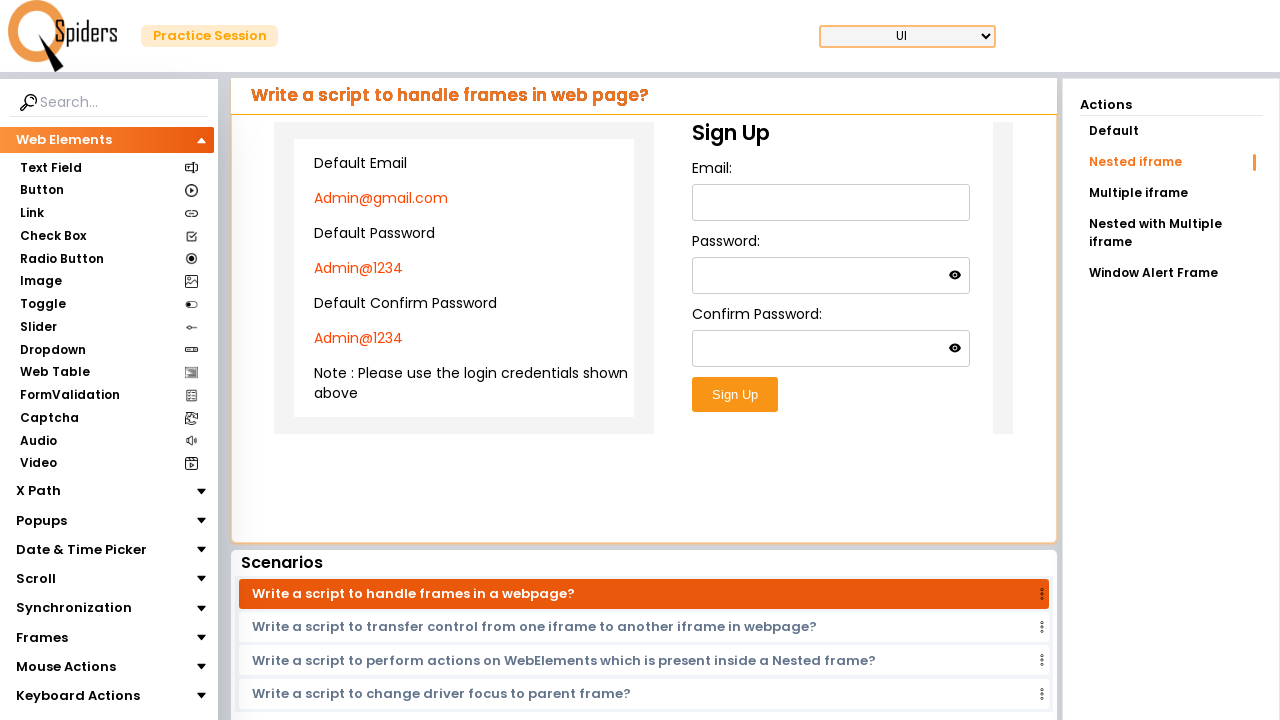

Extracted default email from outer frame
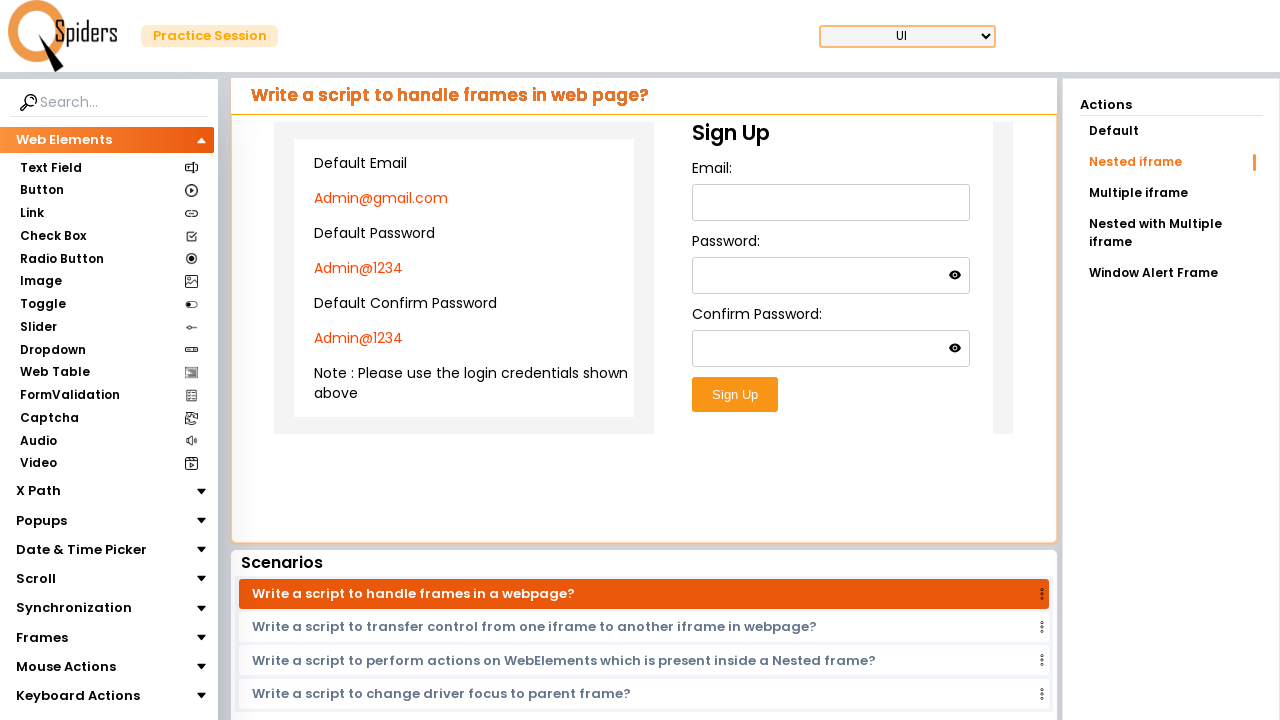

Extracted default password from outer frame
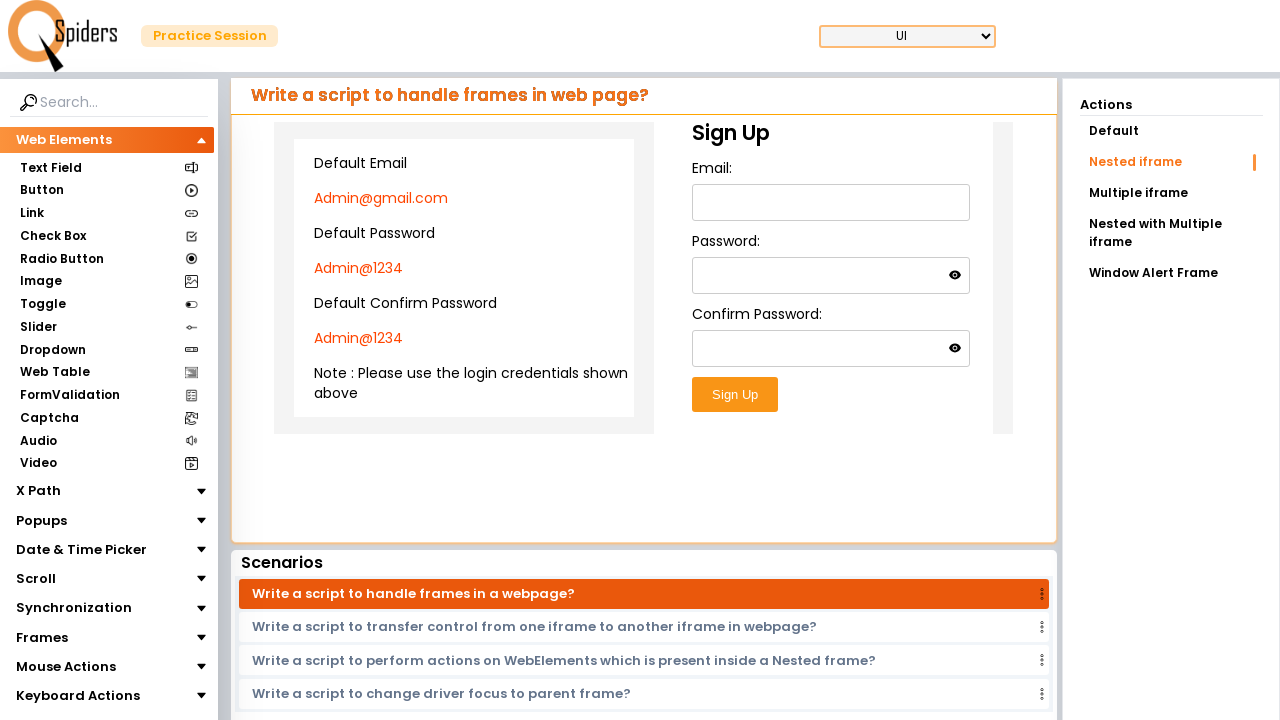

Extracted default confirm password from outer frame
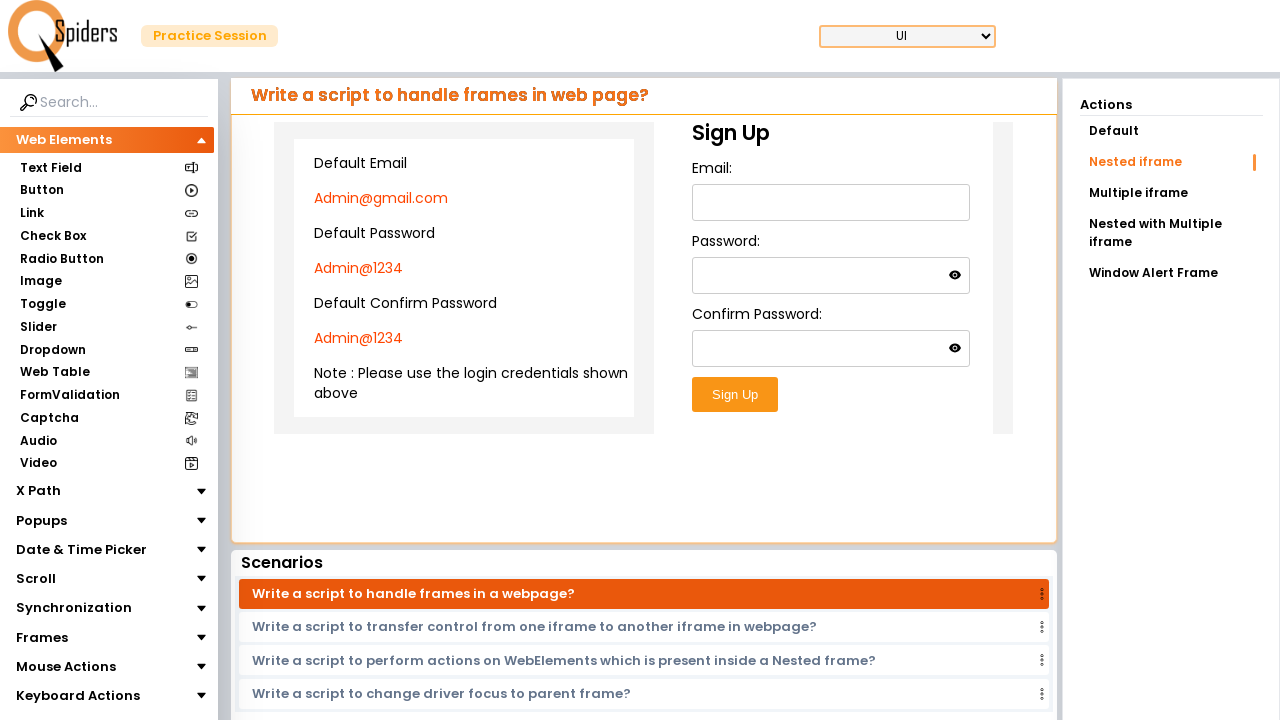

Located nested iframe within outer frame
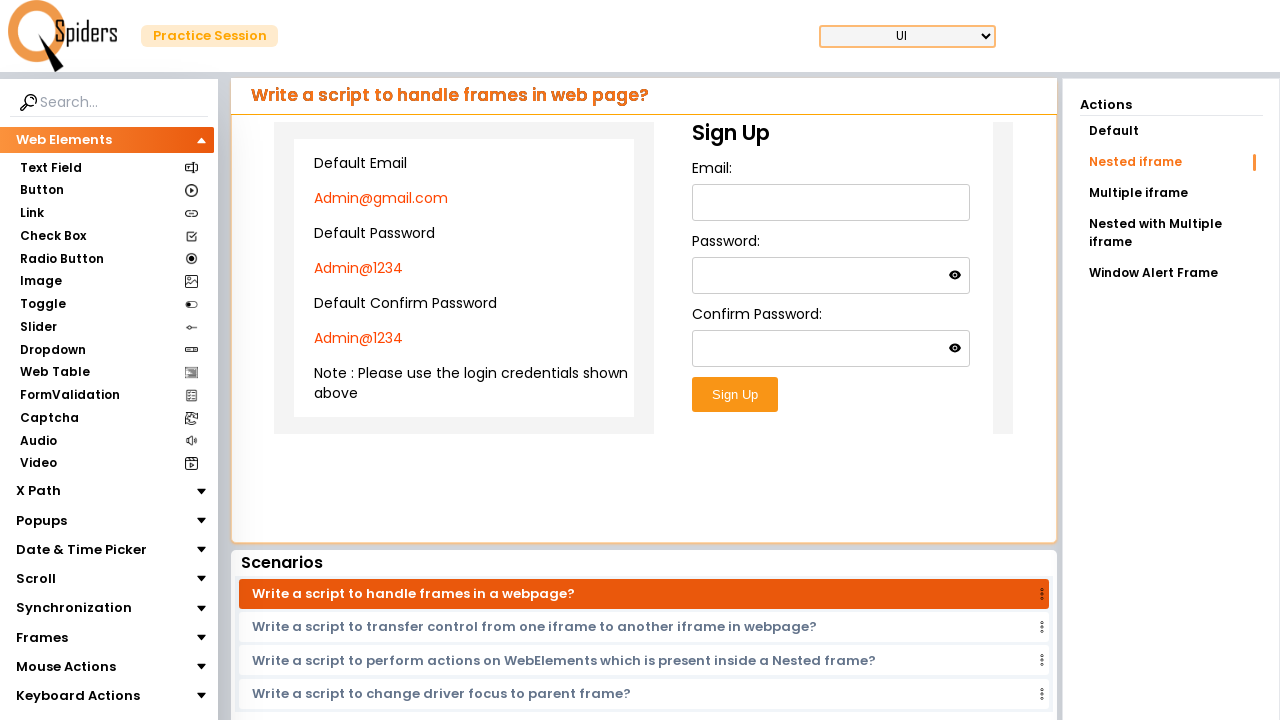

Filled email field in nested frame form on xpath=//div/iframe[@class] >> internal:control=enter-frame >> xpath=//div[@class
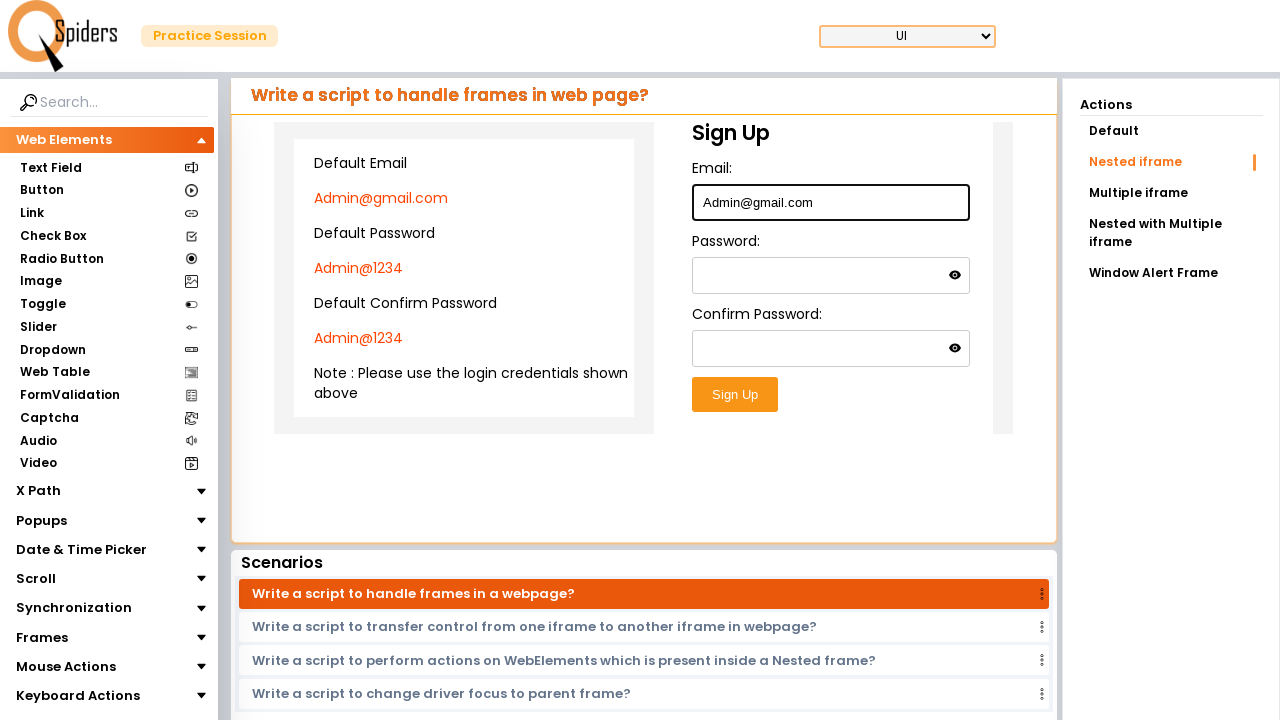

Filled password field in nested frame form on xpath=//div/iframe[@class] >> internal:control=enter-frame >> xpath=//div[@class
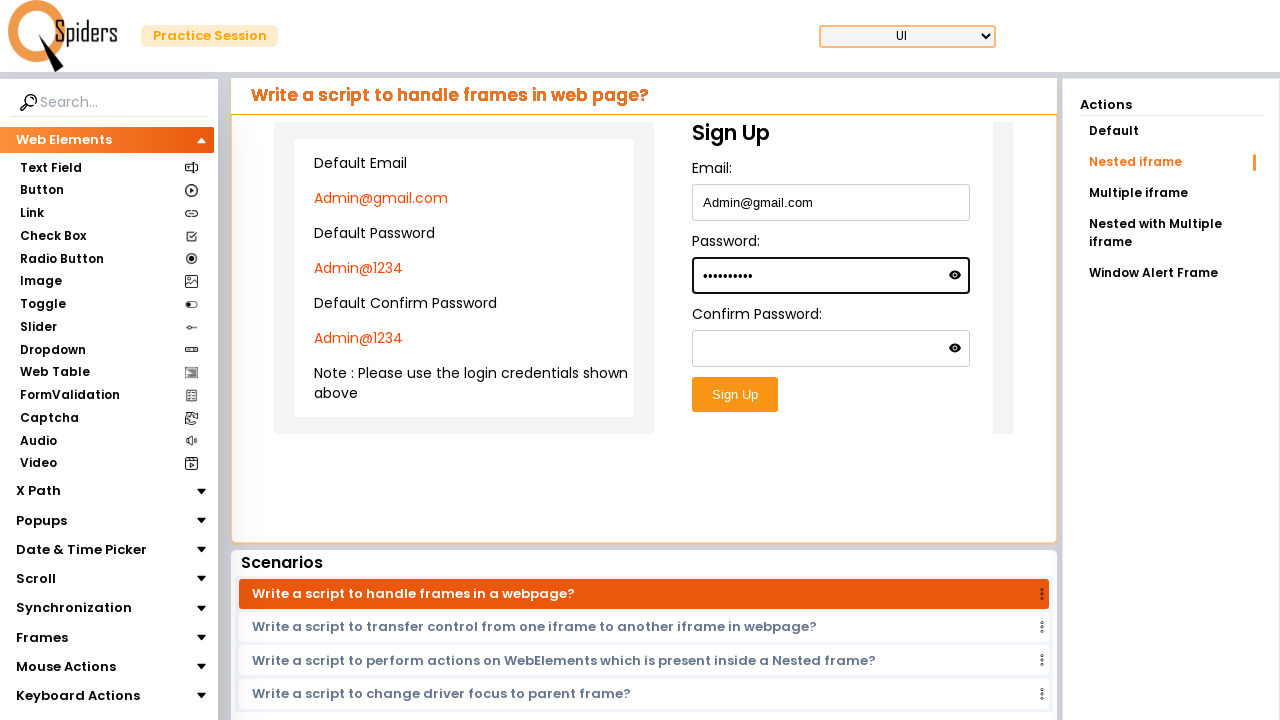

Filled confirm password field in nested frame form on xpath=//div/iframe[@class] >> internal:control=enter-frame >> xpath=//div[@class
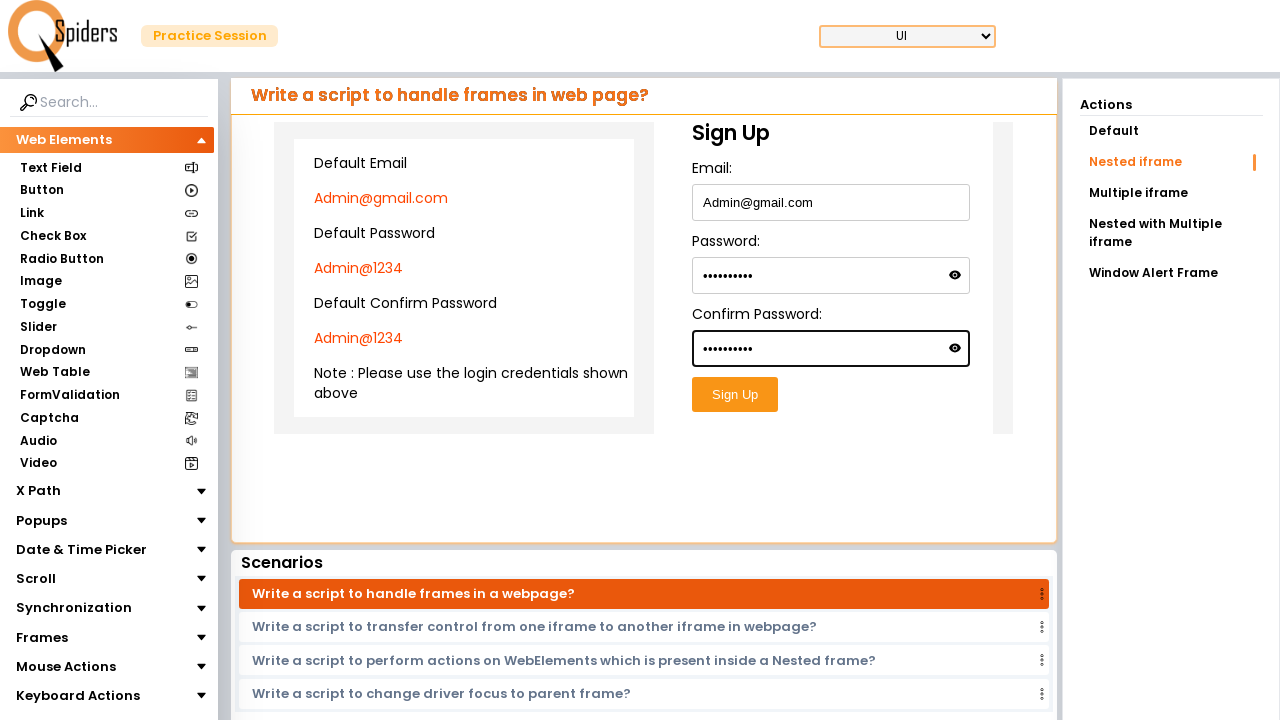

Clicked submit button in nested frame form at (735, 395) on xpath=//div/iframe[@class] >> internal:control=enter-frame >> xpath=//div[@class
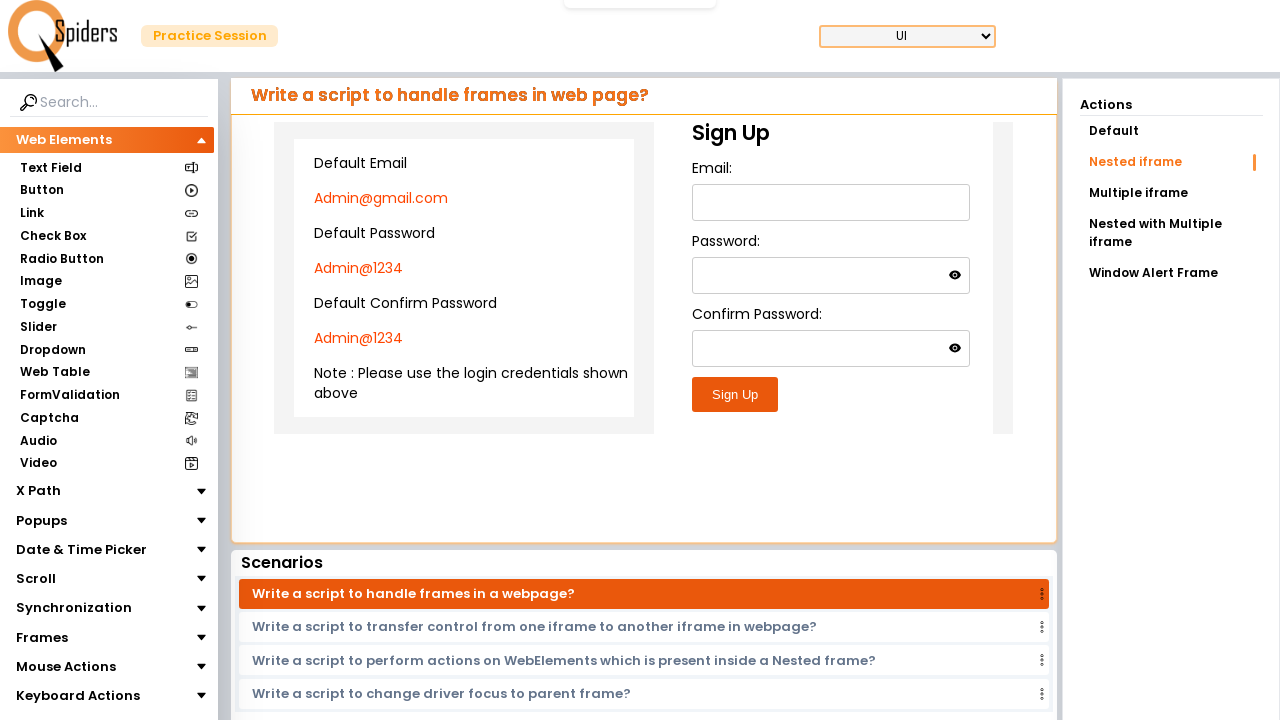

Verified success message displayed
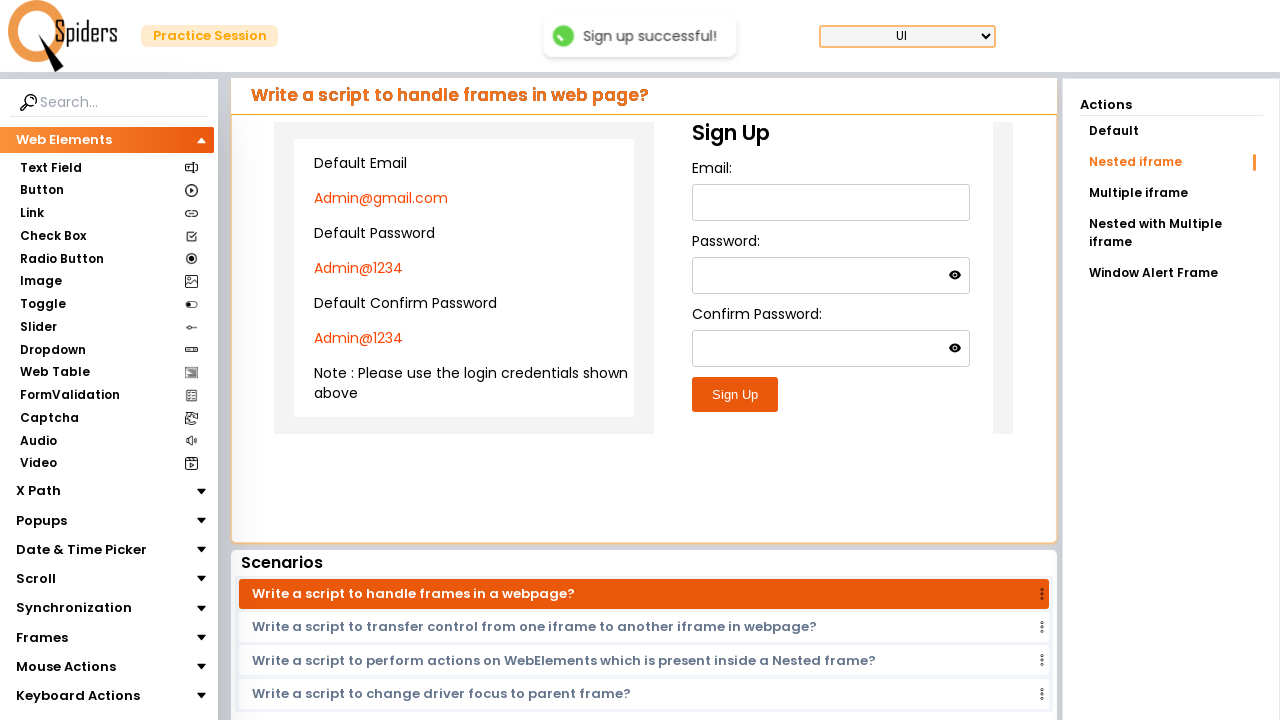

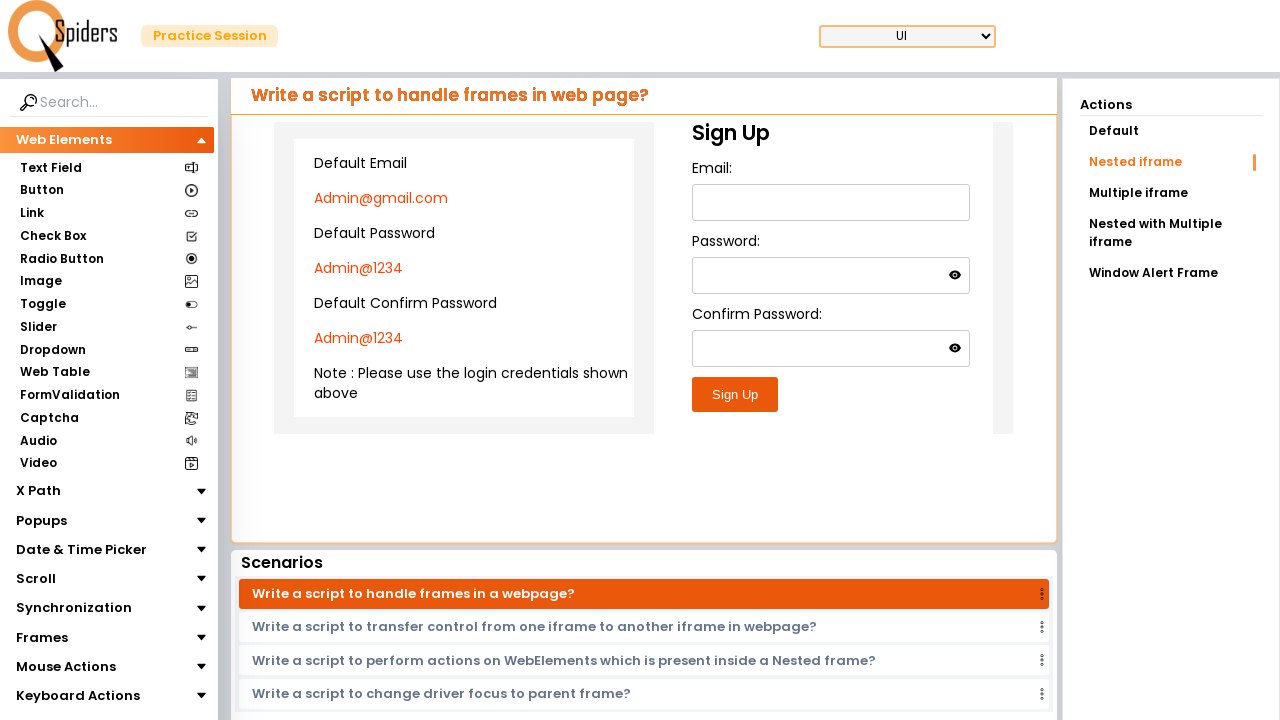